Tests opting out of A/B tests by adding an opt-out cookie before navigating to the A/B test page, then verifying the page displays the non-A/B test version.

Starting URL: http://the-internet.herokuapp.com

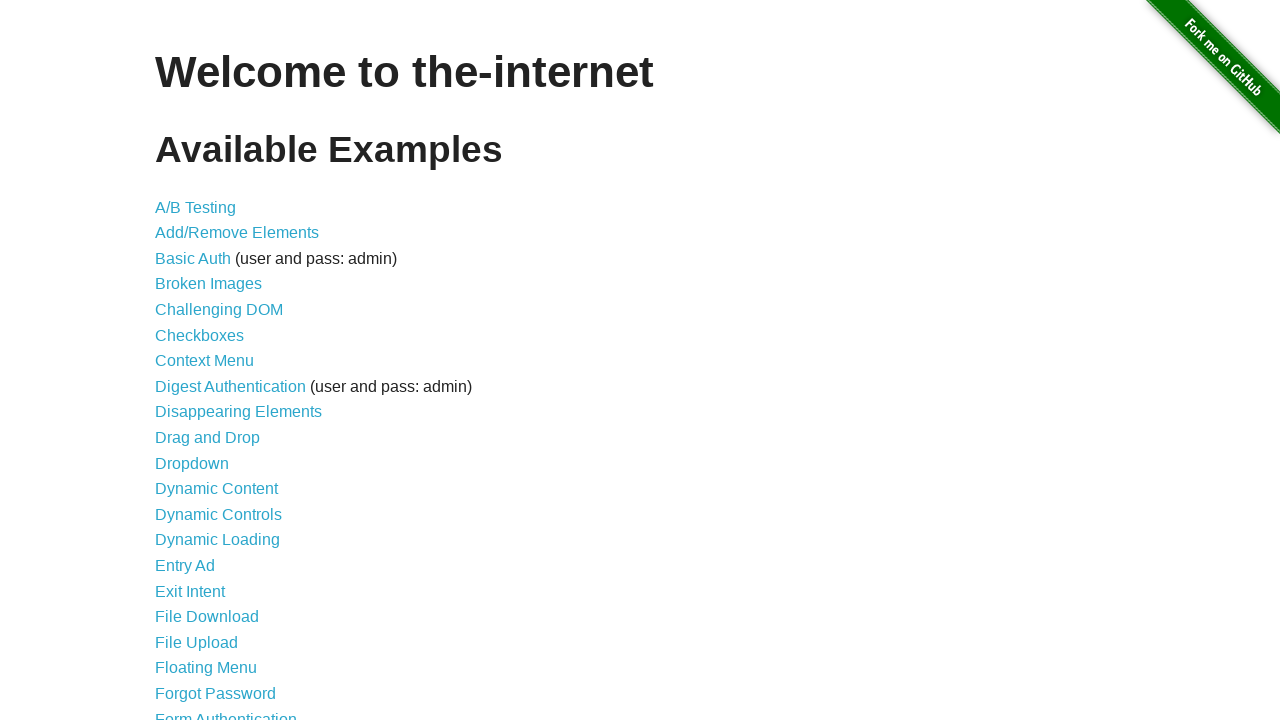

Added optimizelyOptOut cookie to opt out of A/B testing
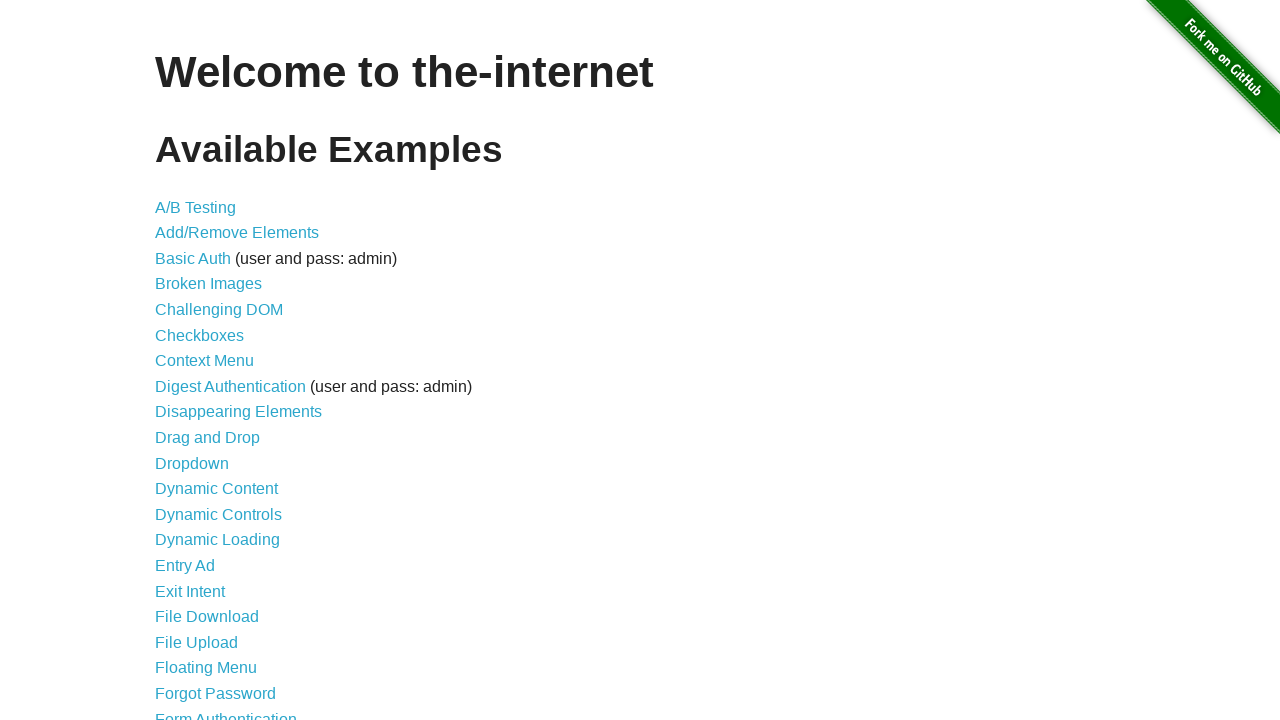

Navigated to the A/B test page
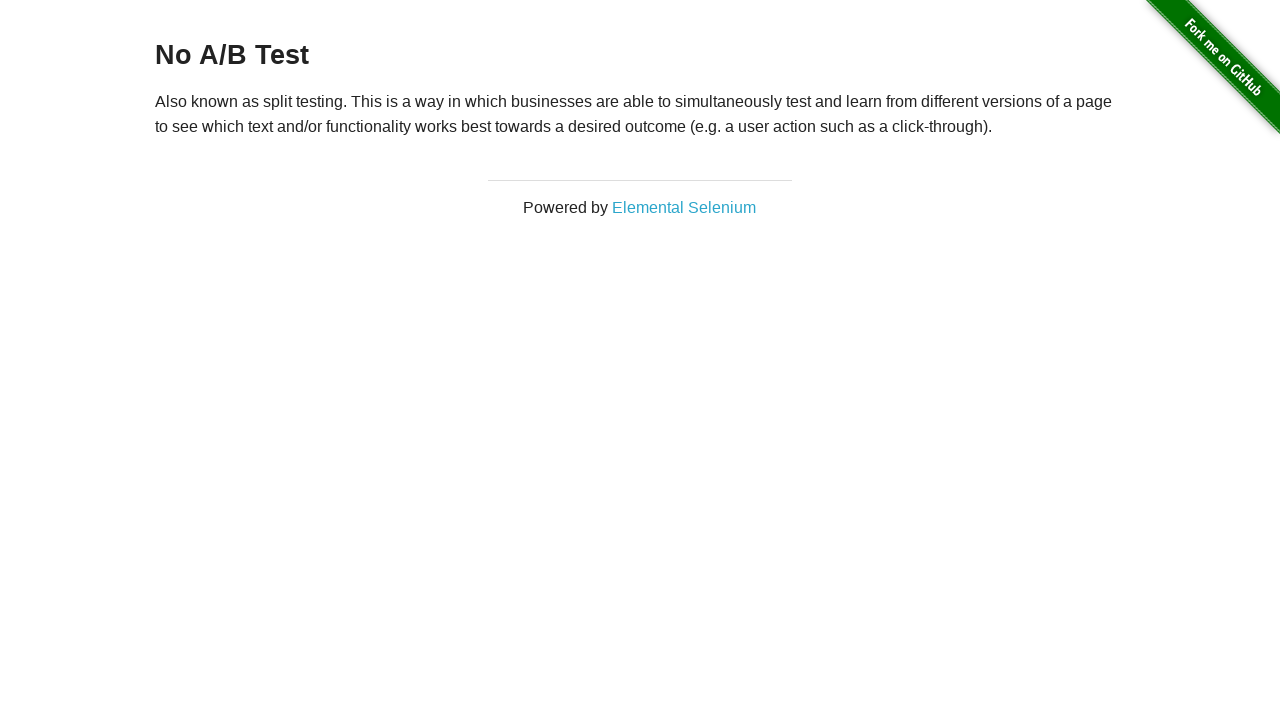

Waited for h3 heading to appear
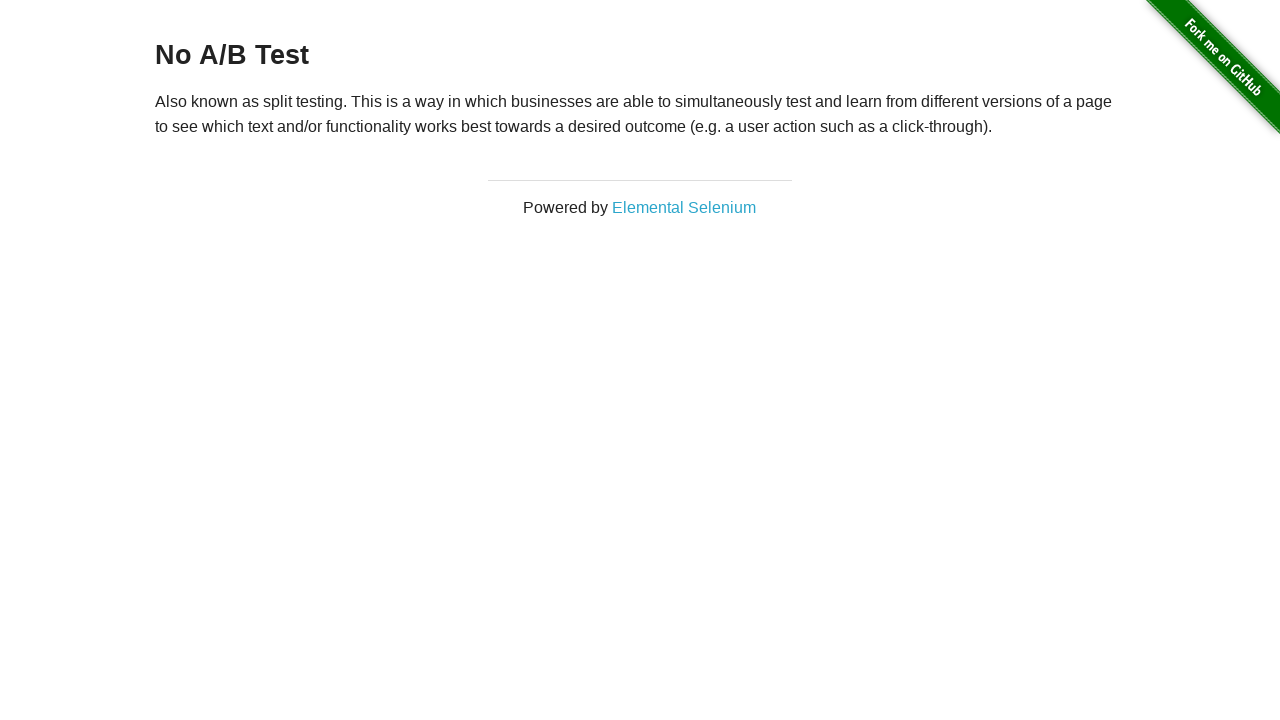

Retrieved heading text: 'No A/B Test'
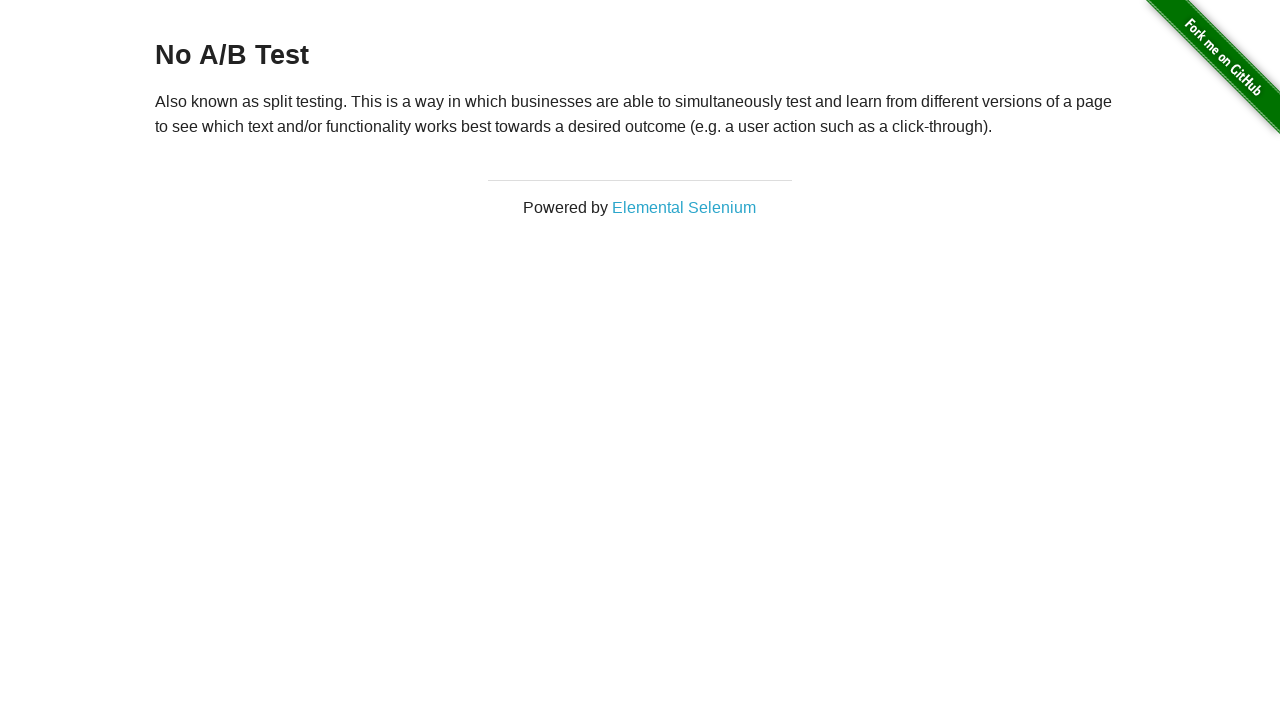

Verified page displays 'No A/B Test' heading, confirming opt-out cookie is working
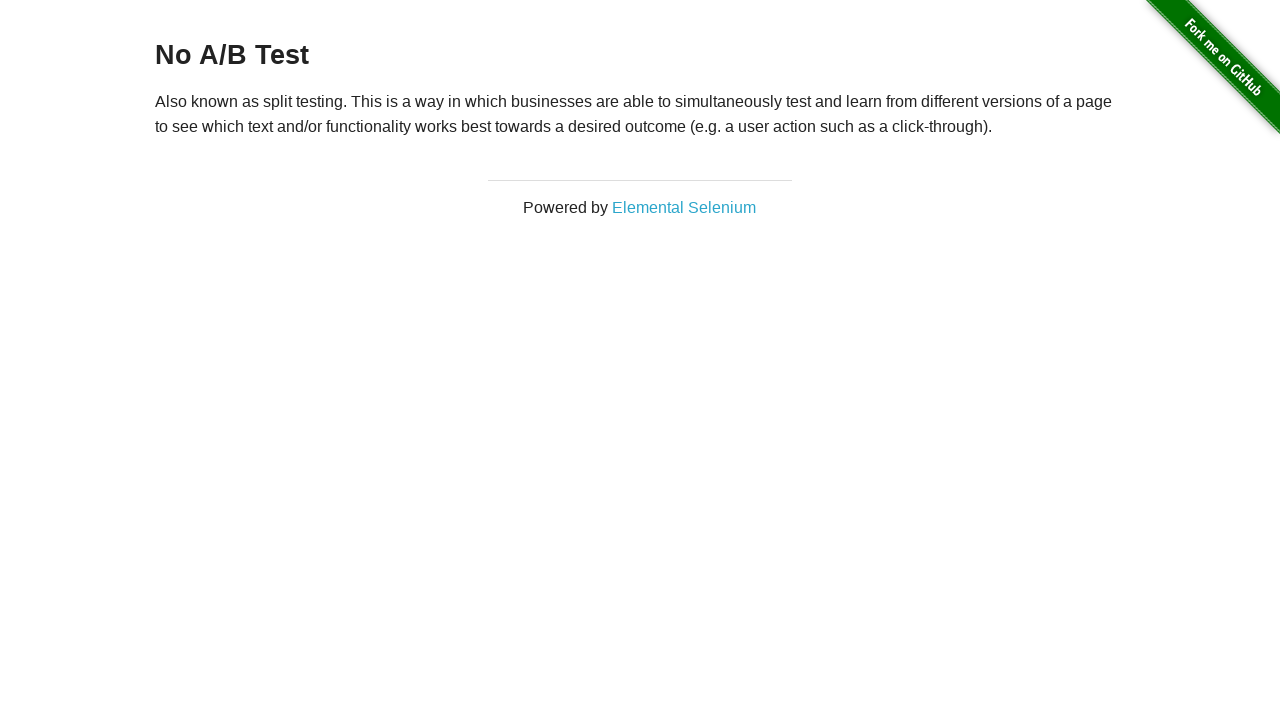

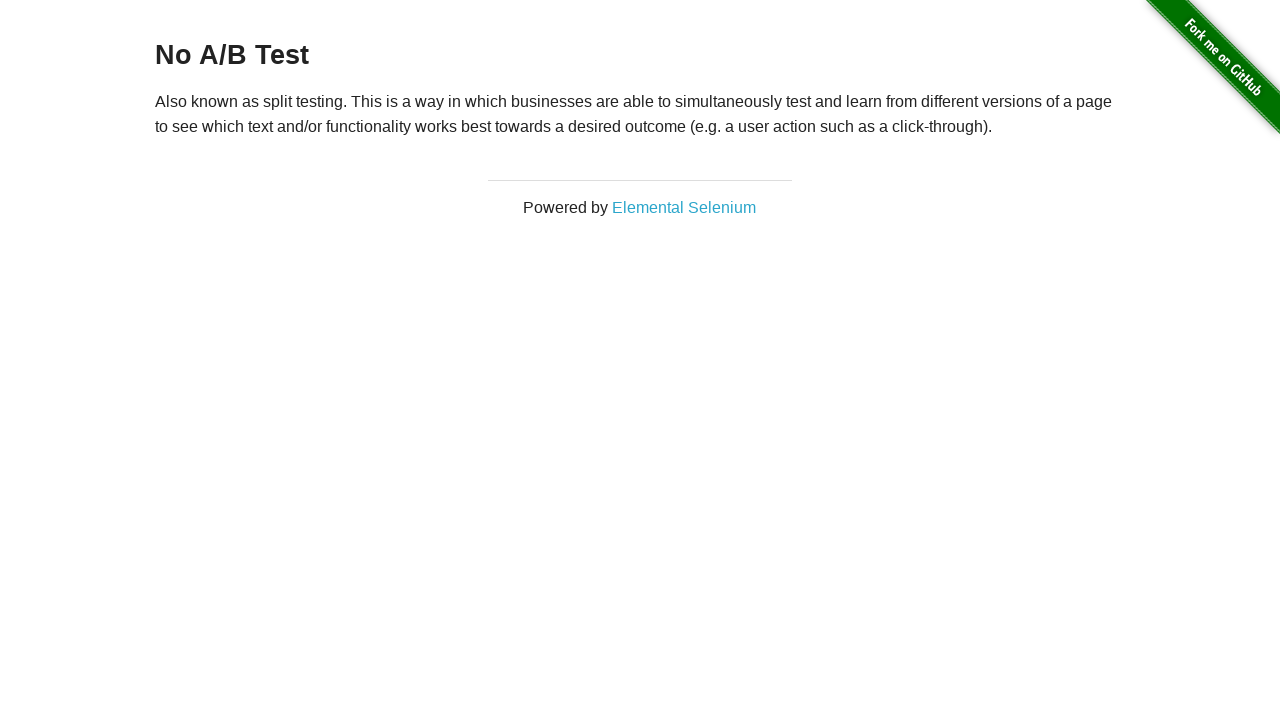